Tests dynamic control functionality by verifying a textbox is initially disabled, enabling it via button click, and confirming it becomes enabled with success message

Starting URL: https://the-internet.herokuapp.com/dynamic_controls

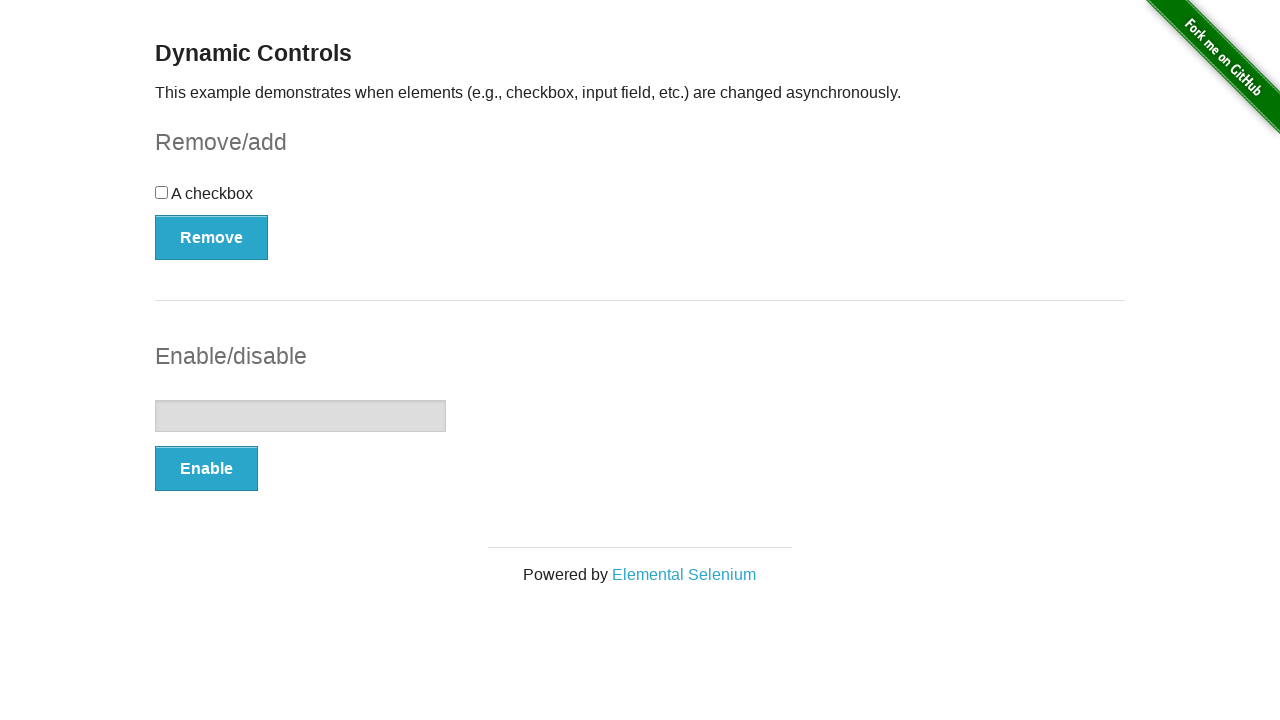

Located textbox element
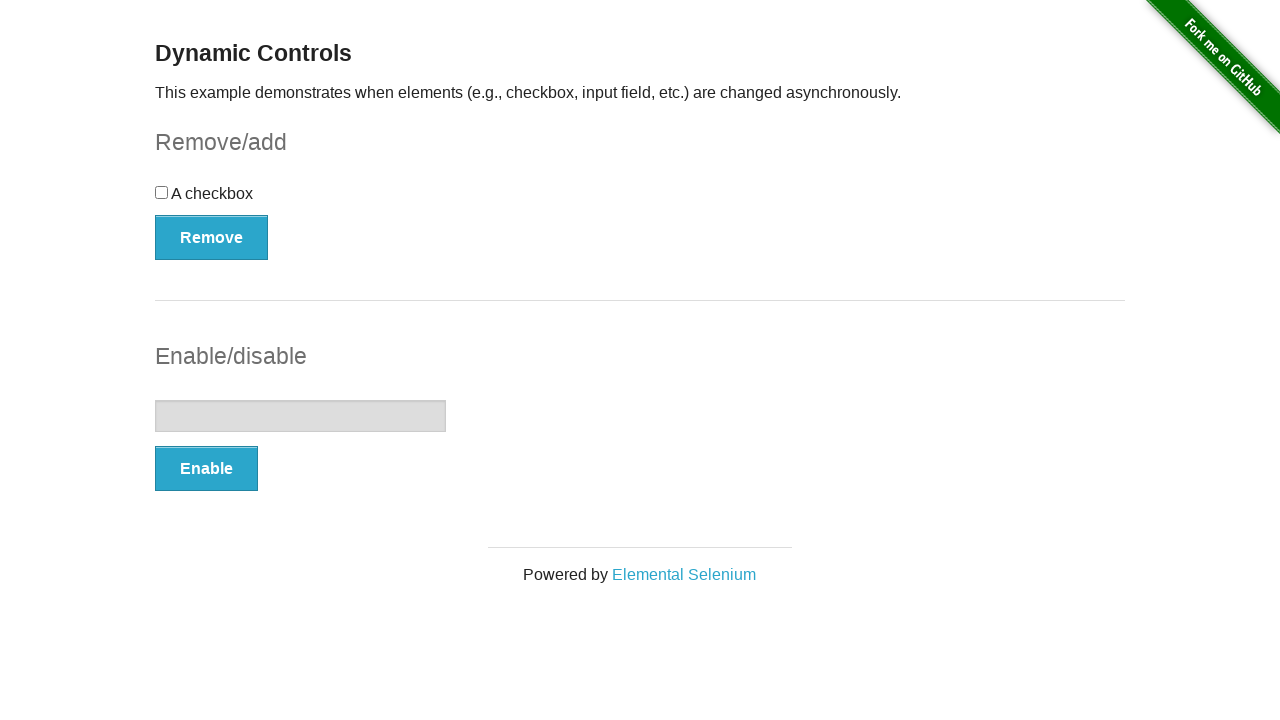

Verified textbox is initially disabled
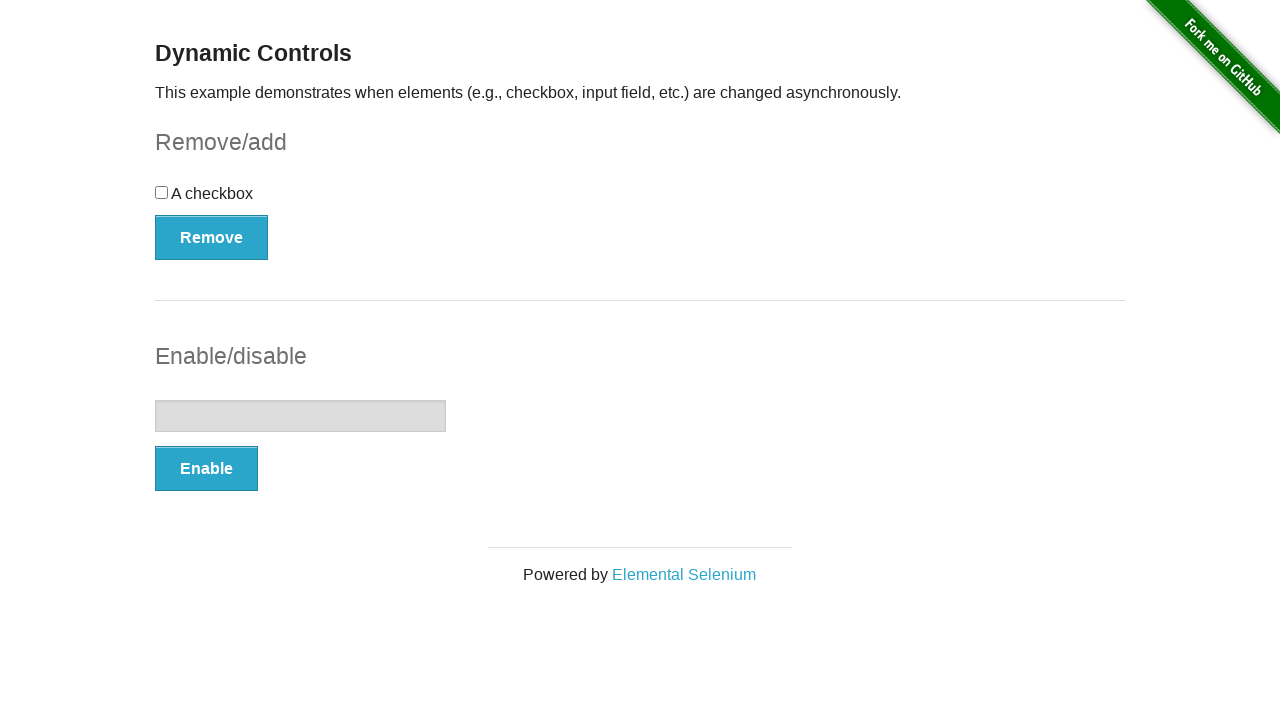

Clicked Enable button at (206, 469) on xpath=//button[text()='Enable']
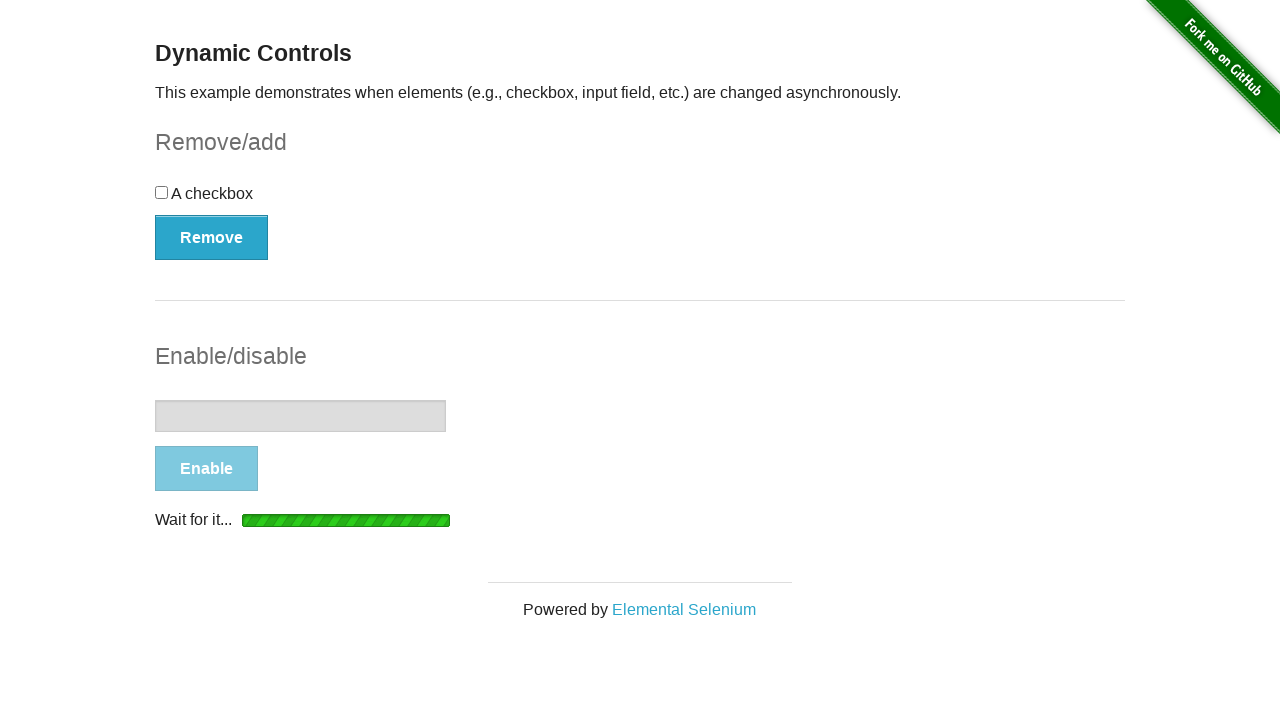

Waited for textbox to become enabled
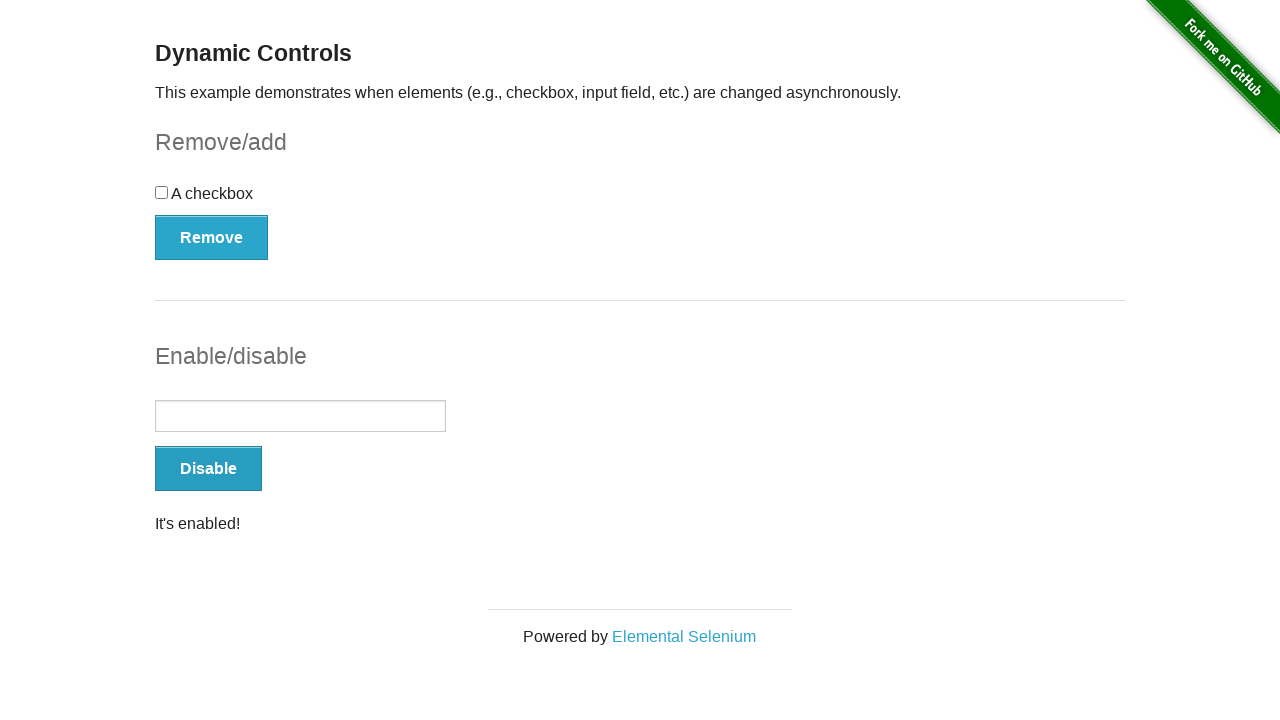

Located success message element
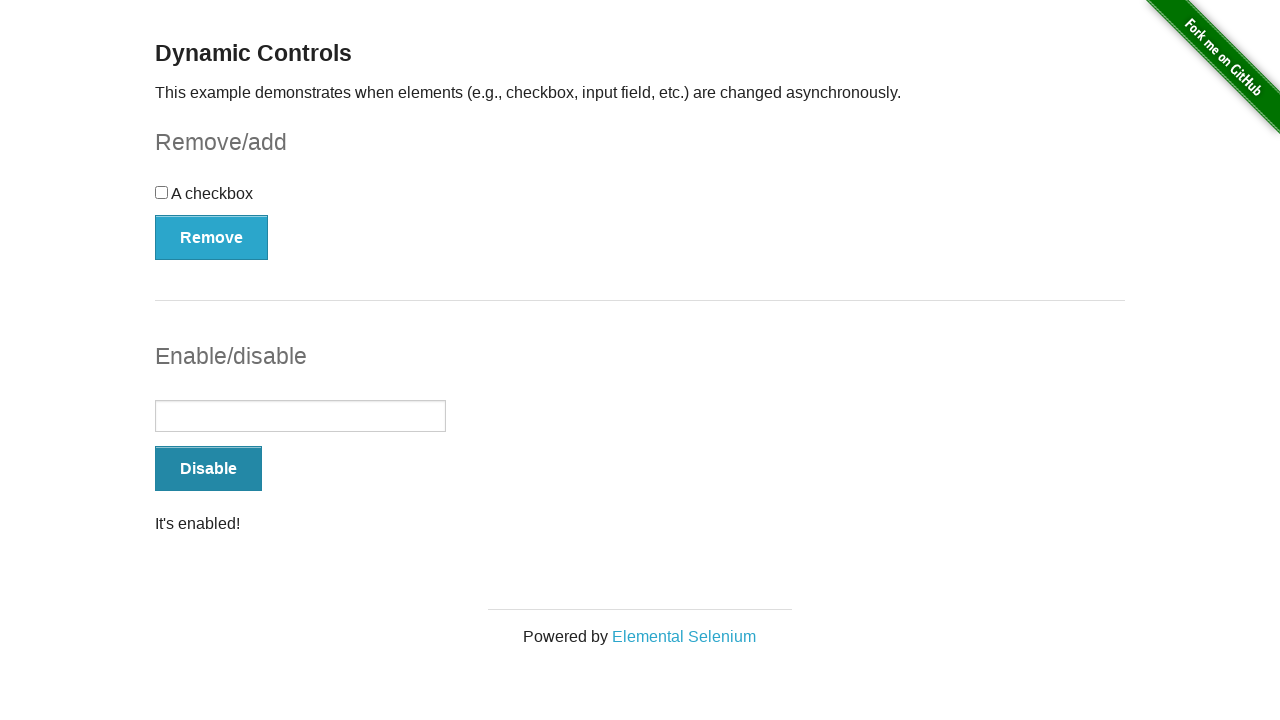

Verified success message is visible
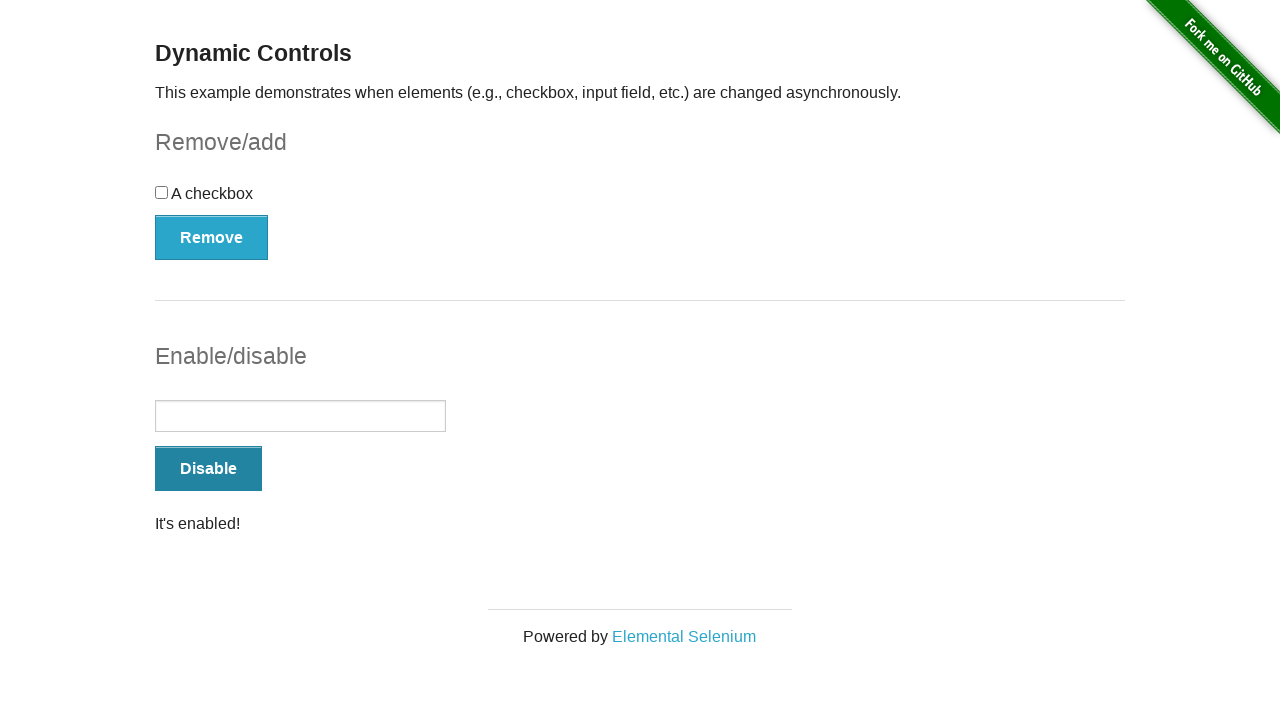

Verified textbox is now enabled
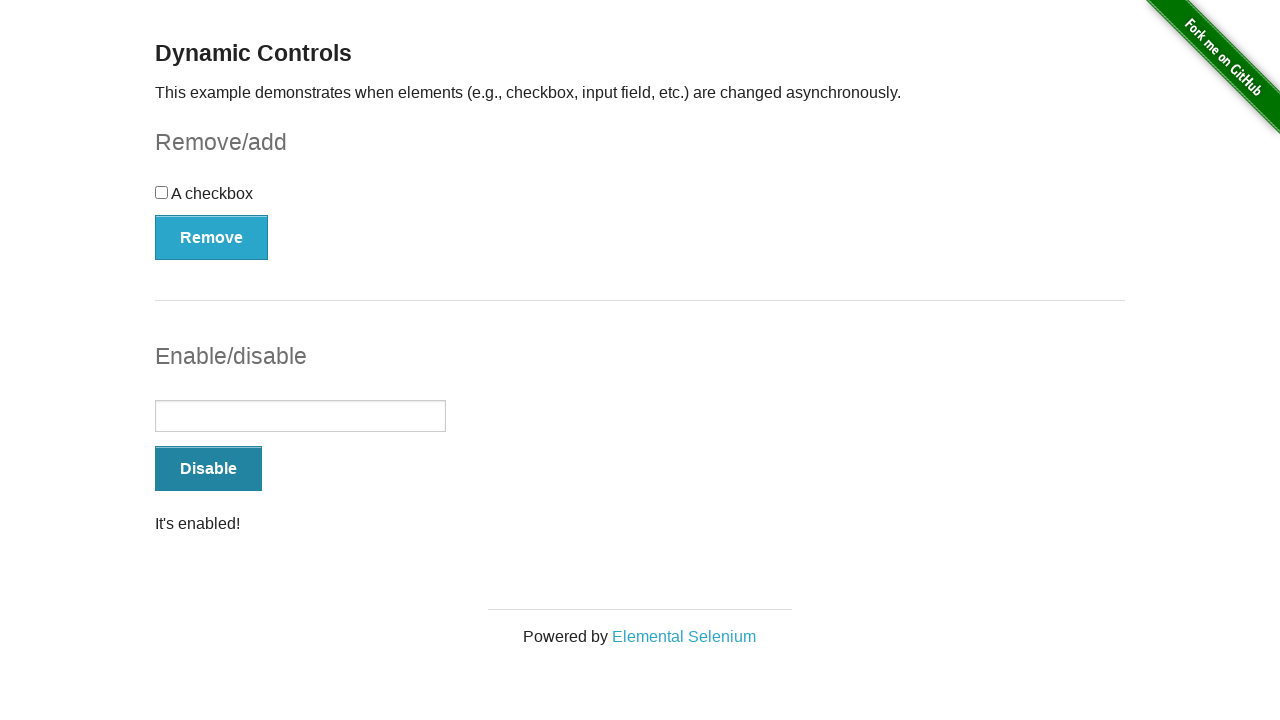

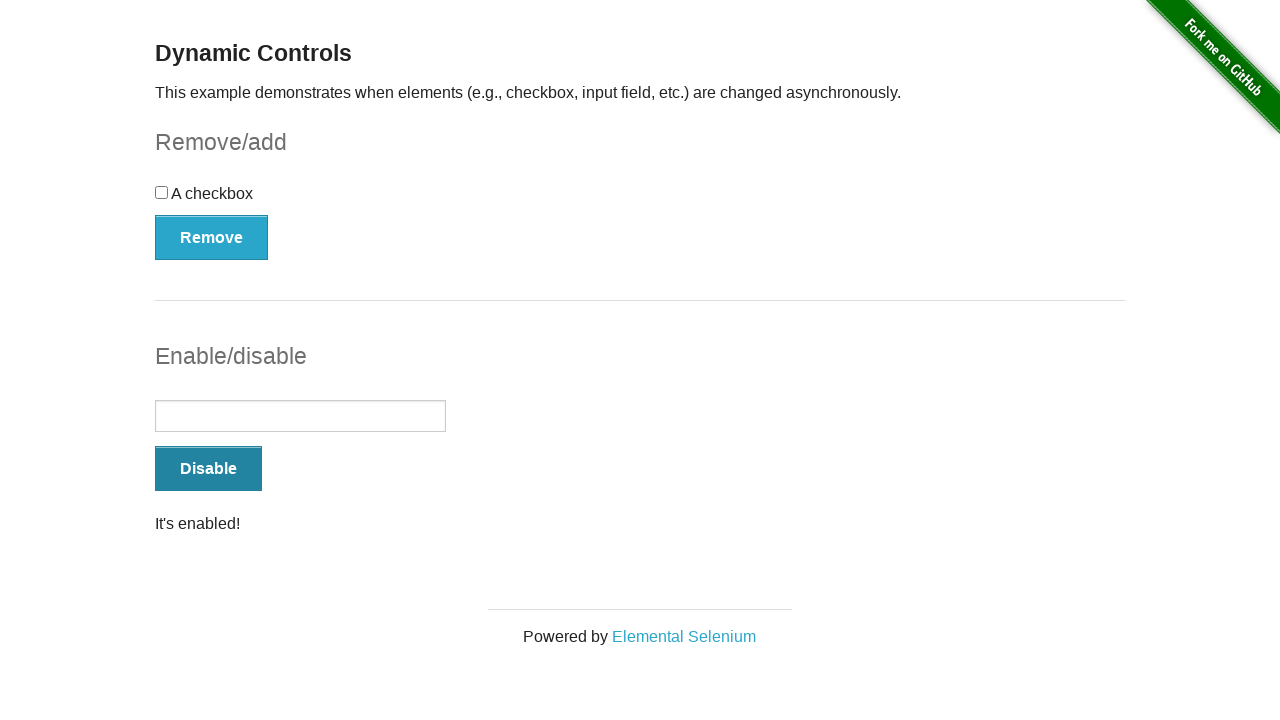